Tests text comparison functionality by entering text in the first field, using keyboard shortcuts to select, copy, and paste the text into the second field

Starting URL: https://text-compare.com/

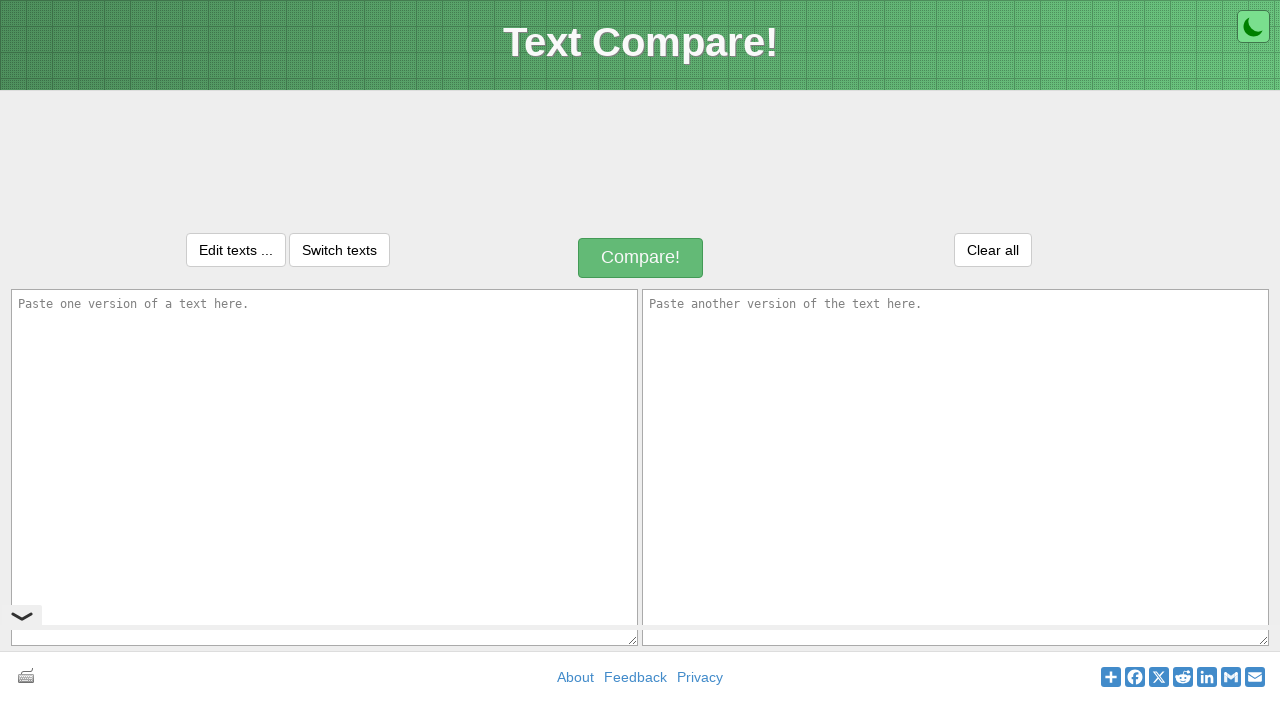

Filled first text field with 'Welcome to QACircle' on #inputText1
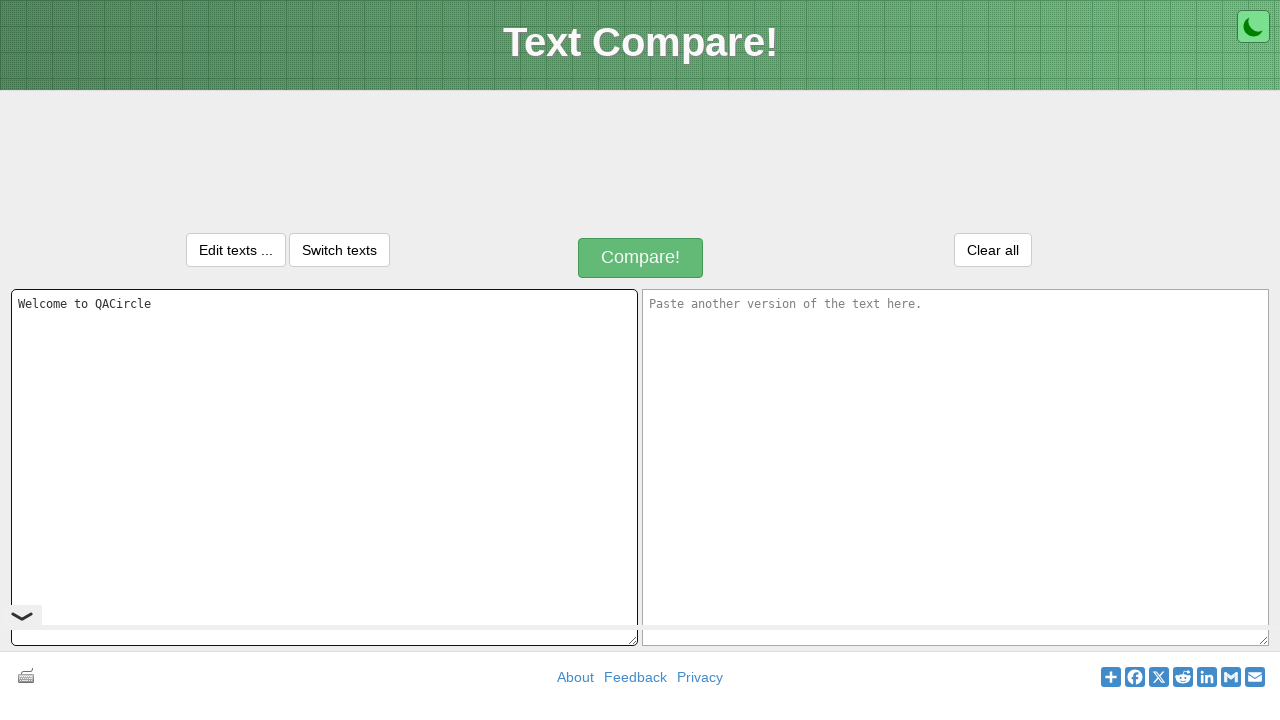

Clicked on first text field to focus it at (324, 467) on #inputText1
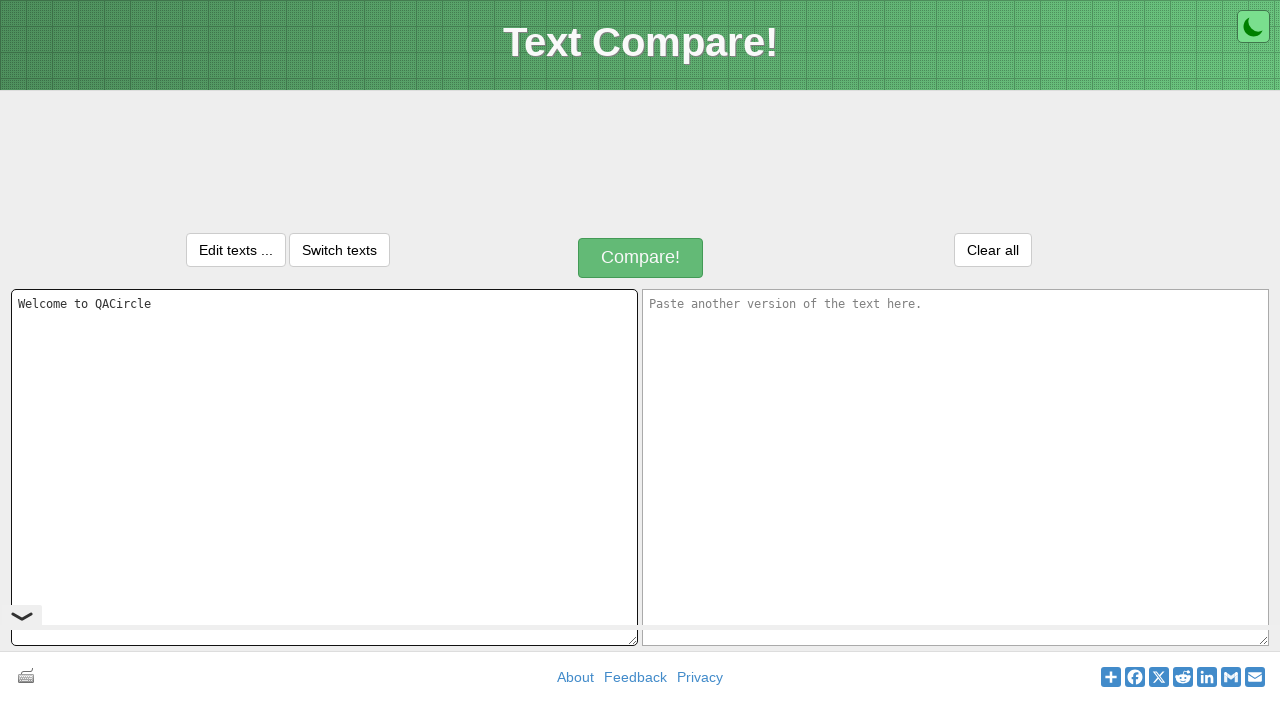

Selected all text in first field using Ctrl+A
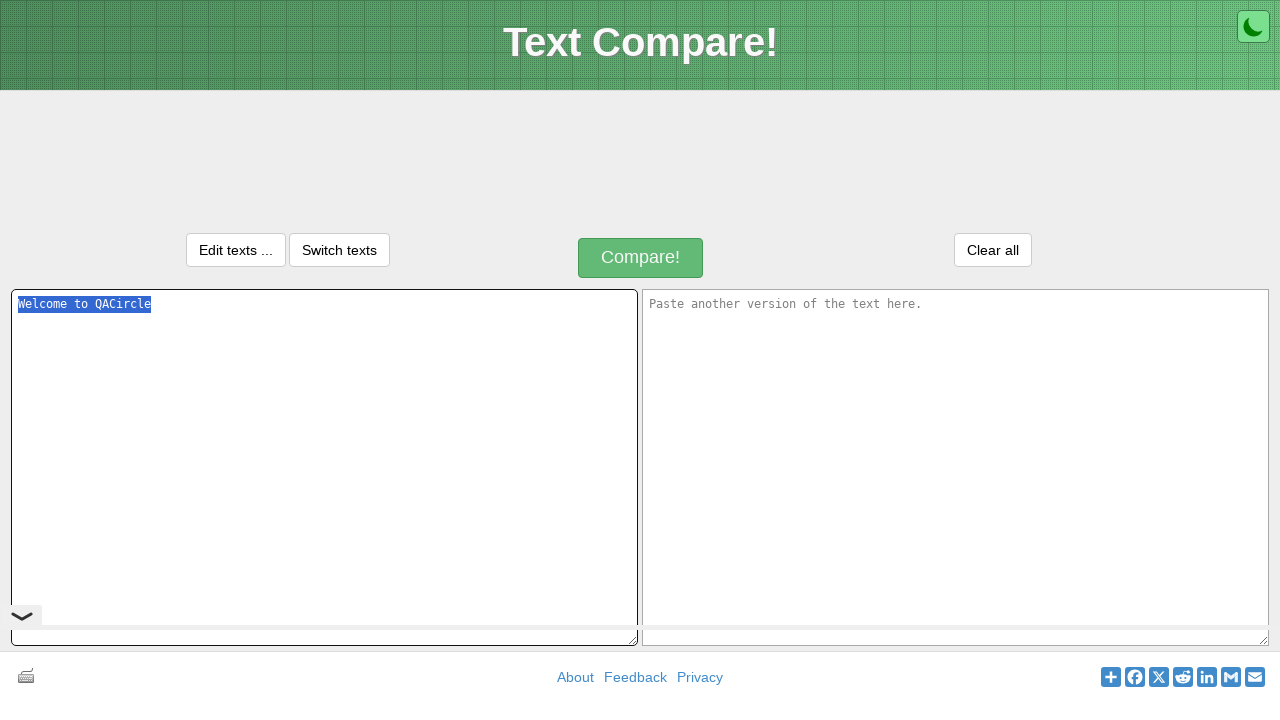

Copied selected text using Ctrl+C
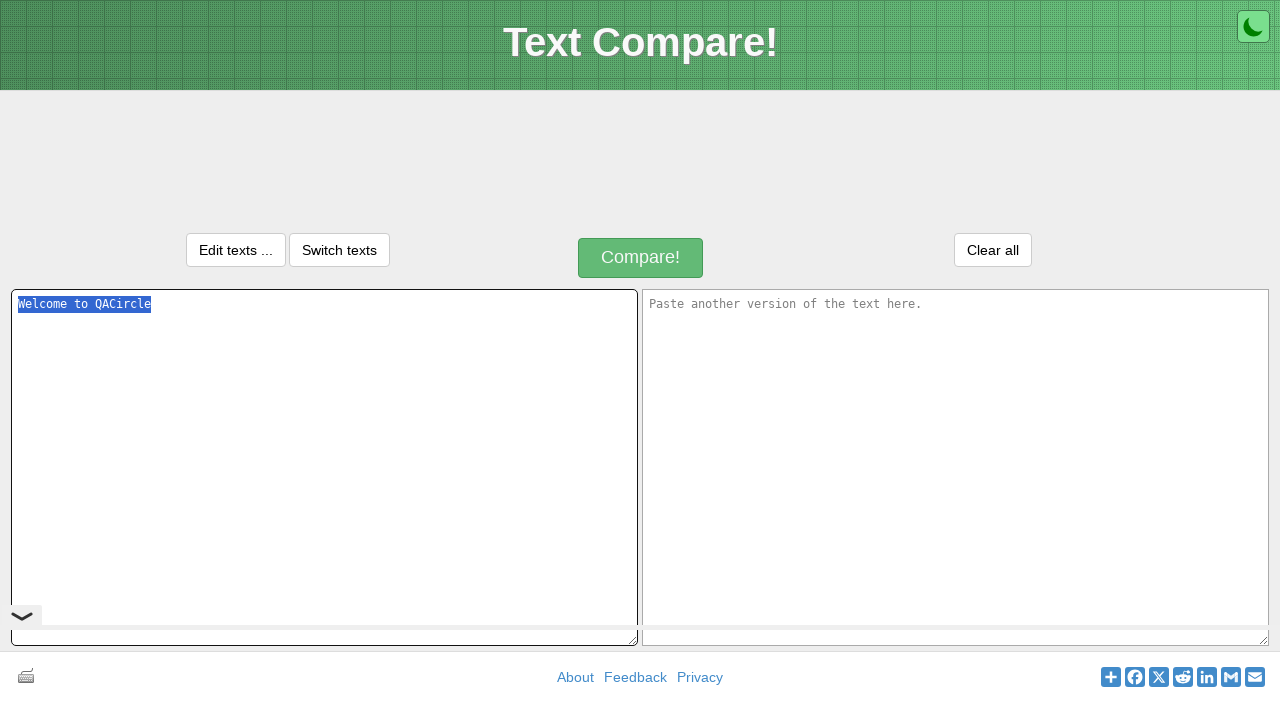

Pressed Tab to navigate to second text field
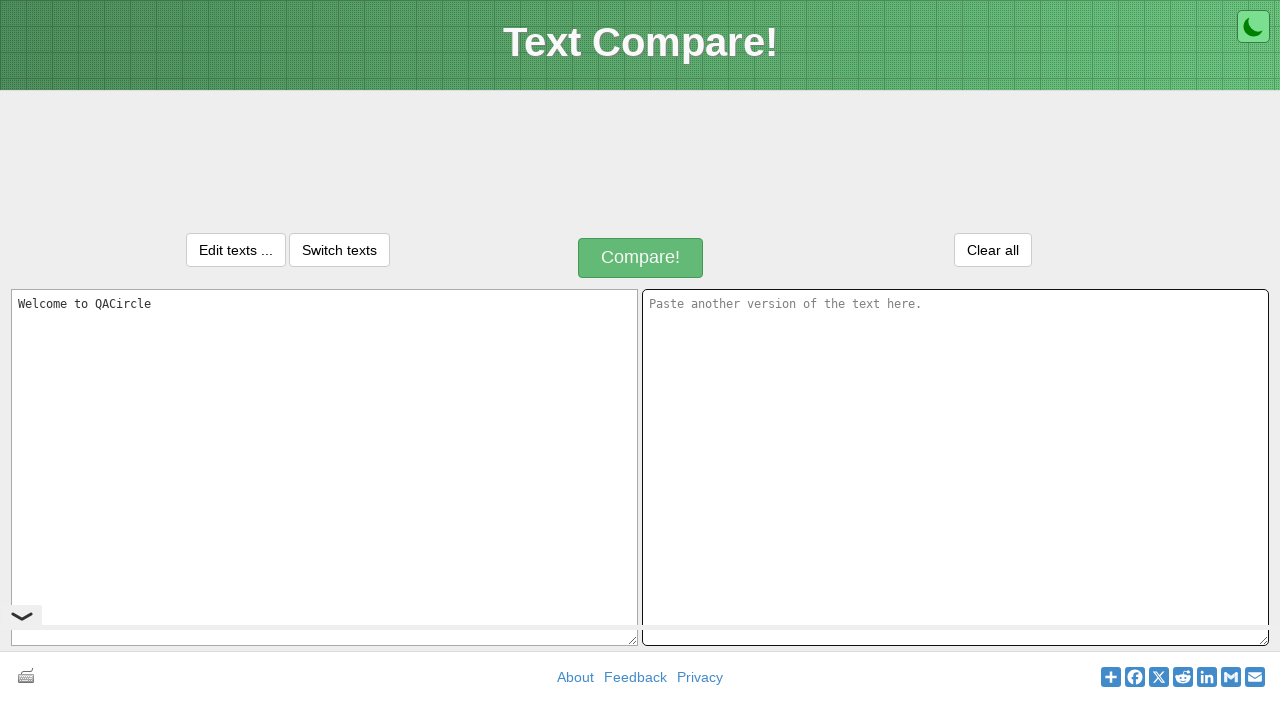

Pasted copied text into second field using Ctrl+V
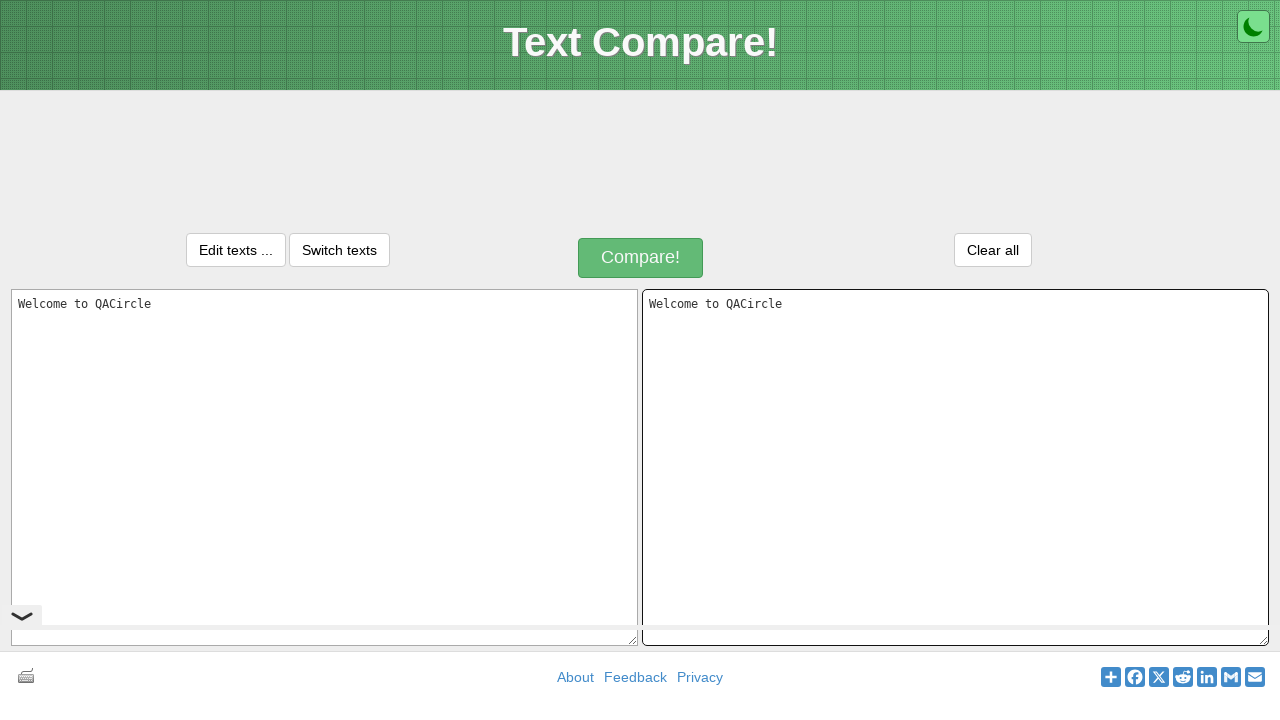

Waited 1000ms for paste action to complete
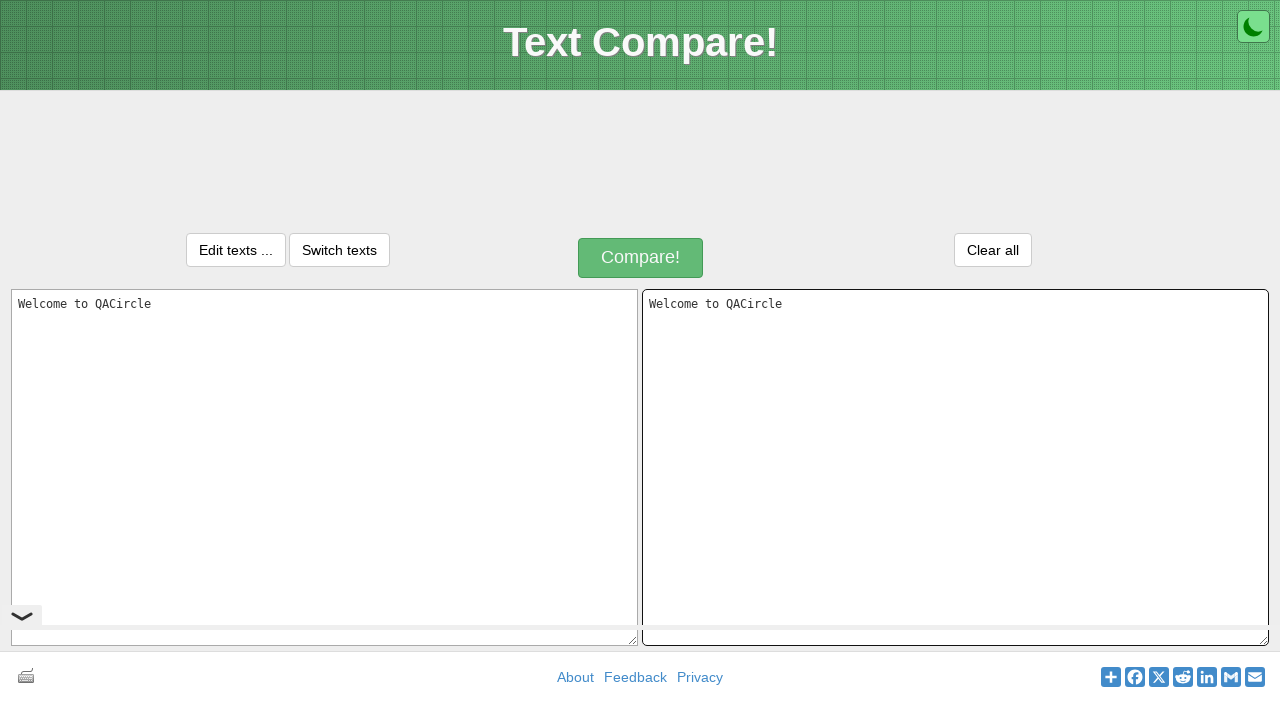

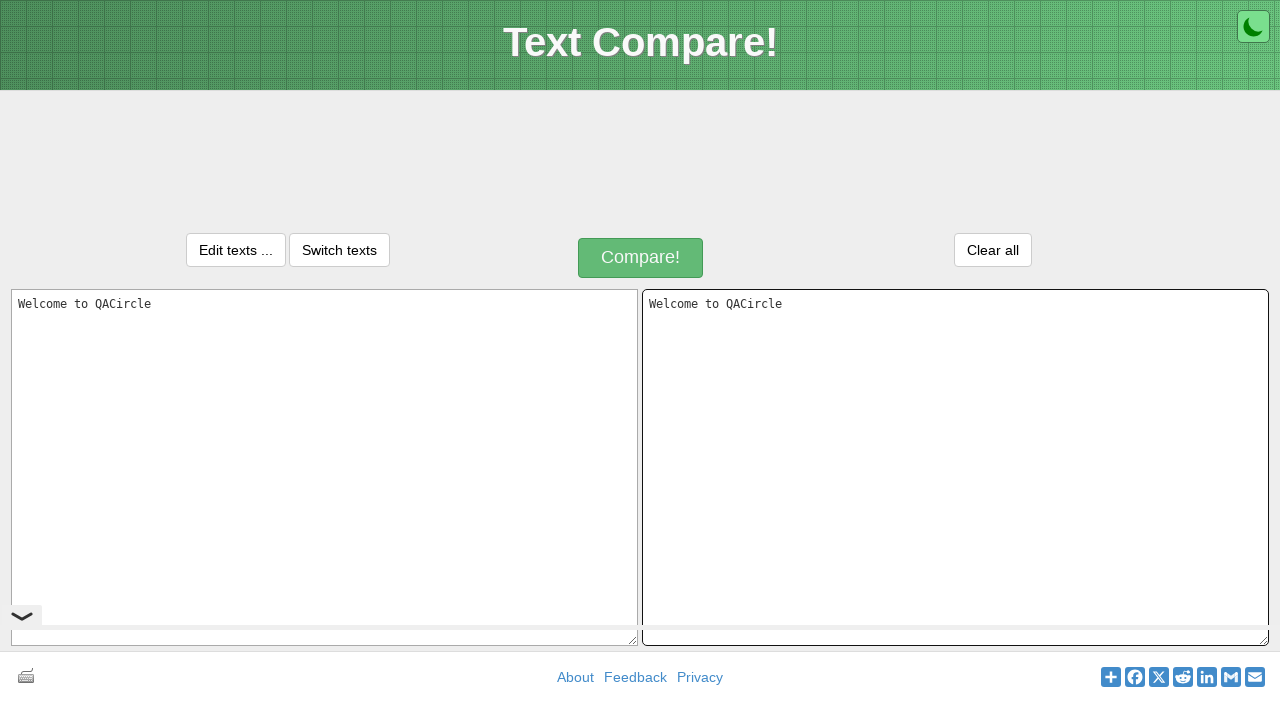